Tests that the currently applied filter is highlighted

Starting URL: https://demo.playwright.dev/todomvc

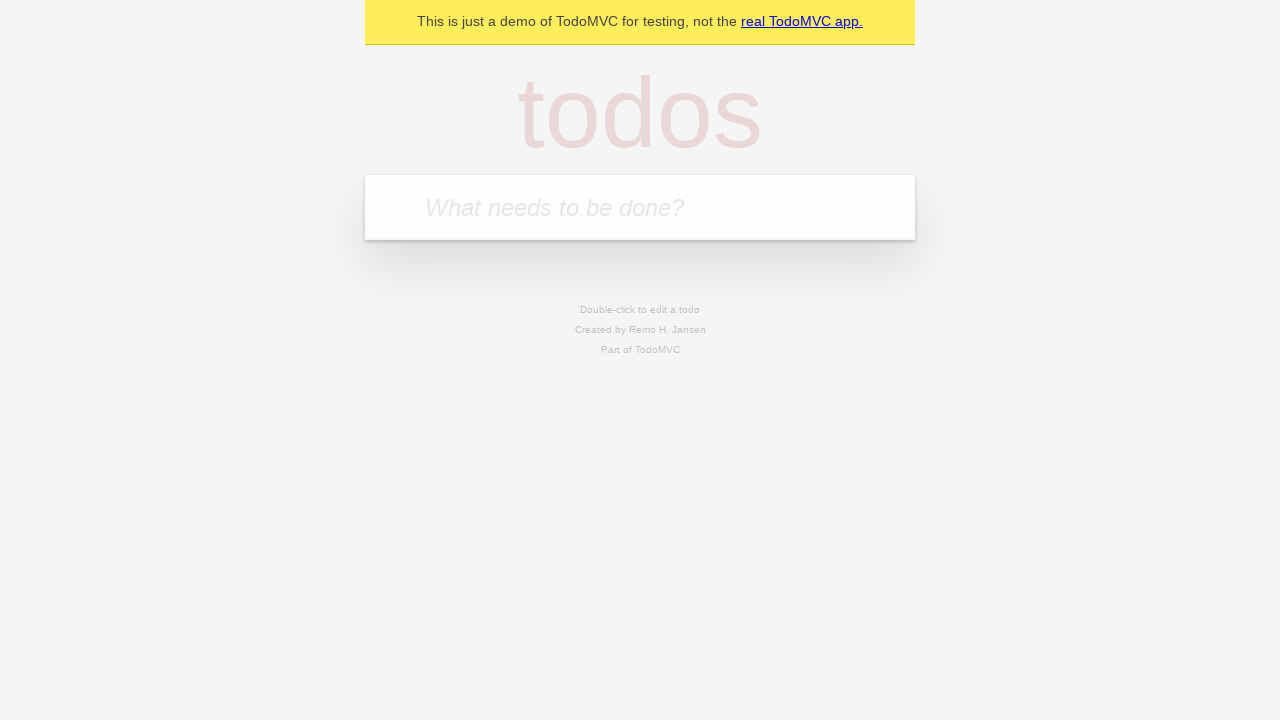

Filled todo input field with 'buy some cheese' on internal:attr=[placeholder="What needs to be done?"i]
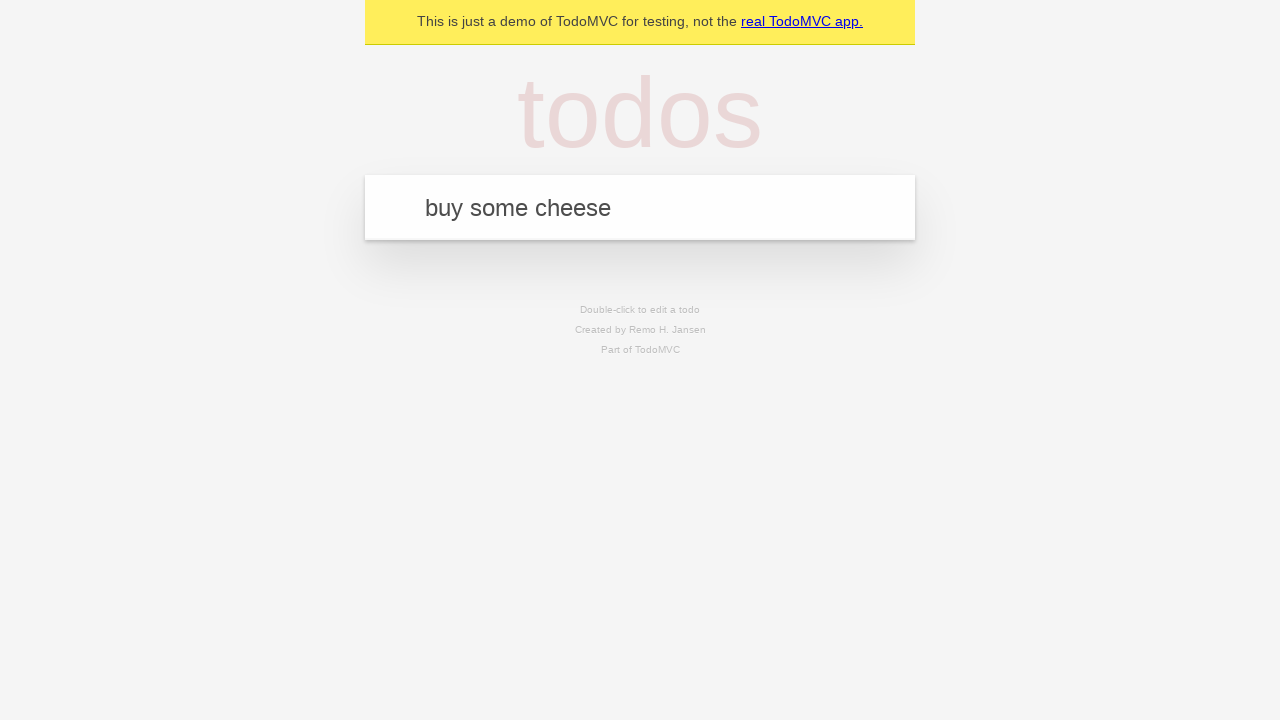

Pressed Enter to create todo 'buy some cheese' on internal:attr=[placeholder="What needs to be done?"i]
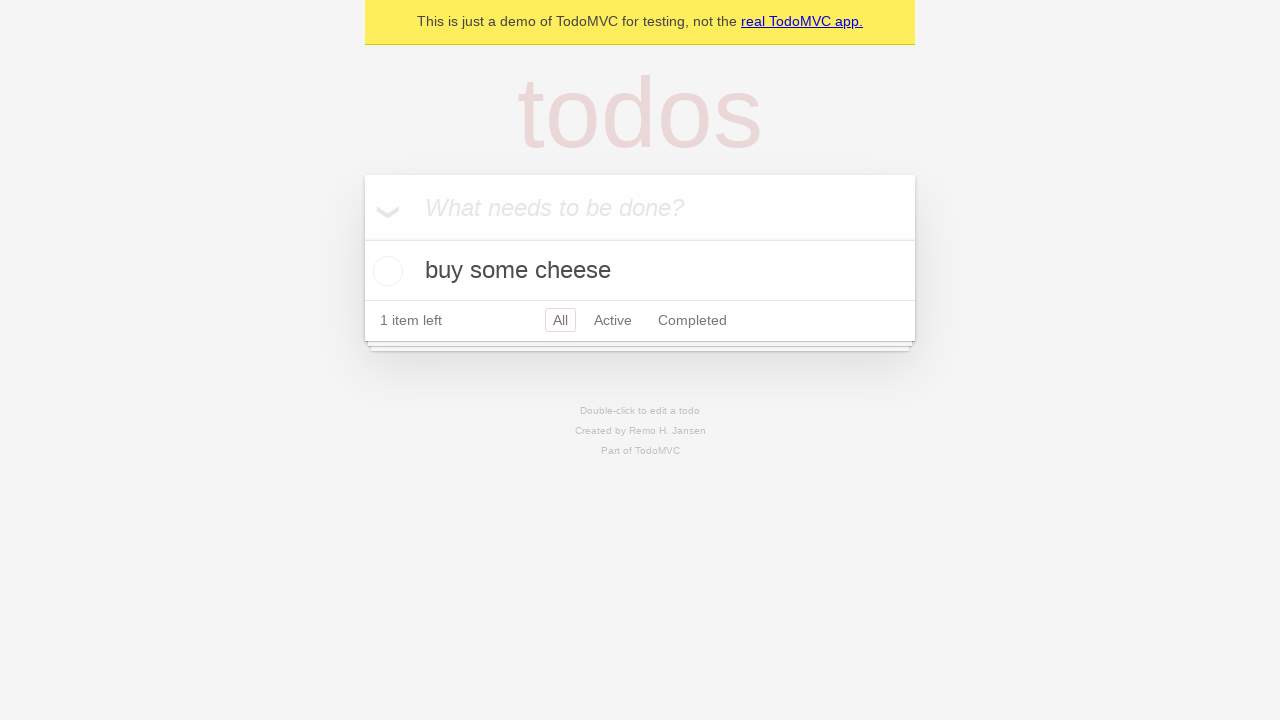

Filled todo input field with 'feed the cat' on internal:attr=[placeholder="What needs to be done?"i]
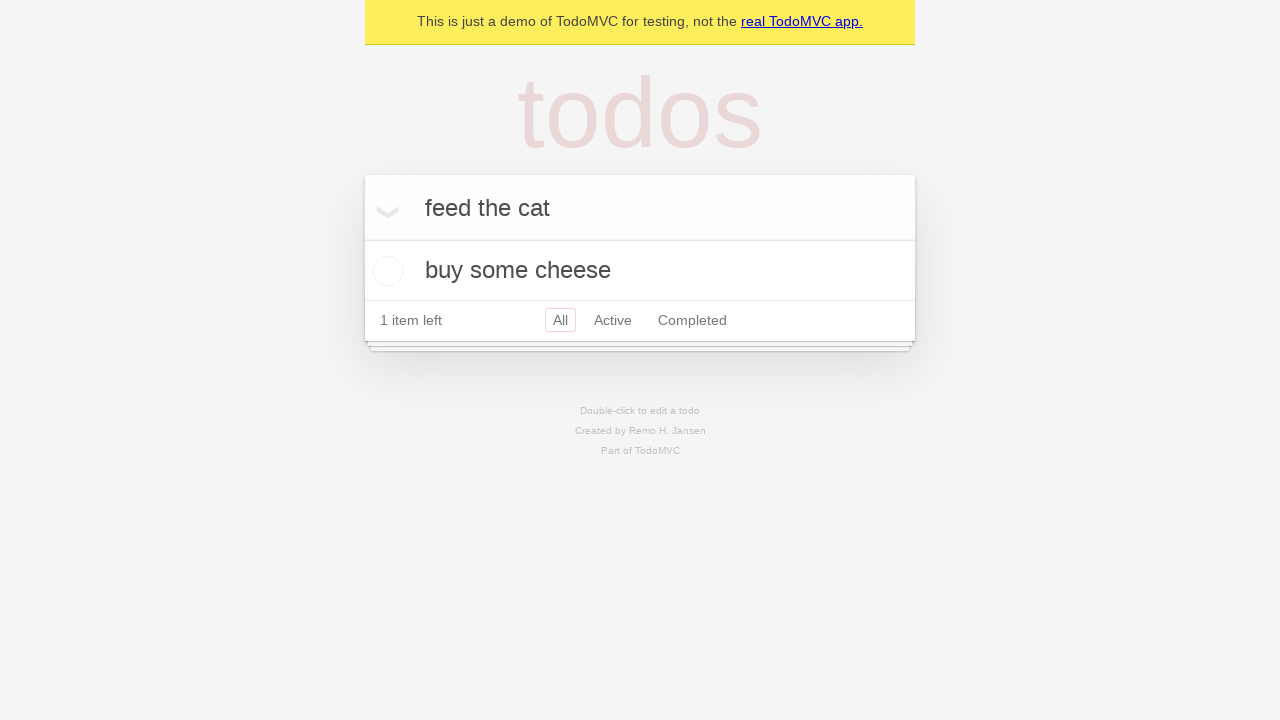

Pressed Enter to create todo 'feed the cat' on internal:attr=[placeholder="What needs to be done?"i]
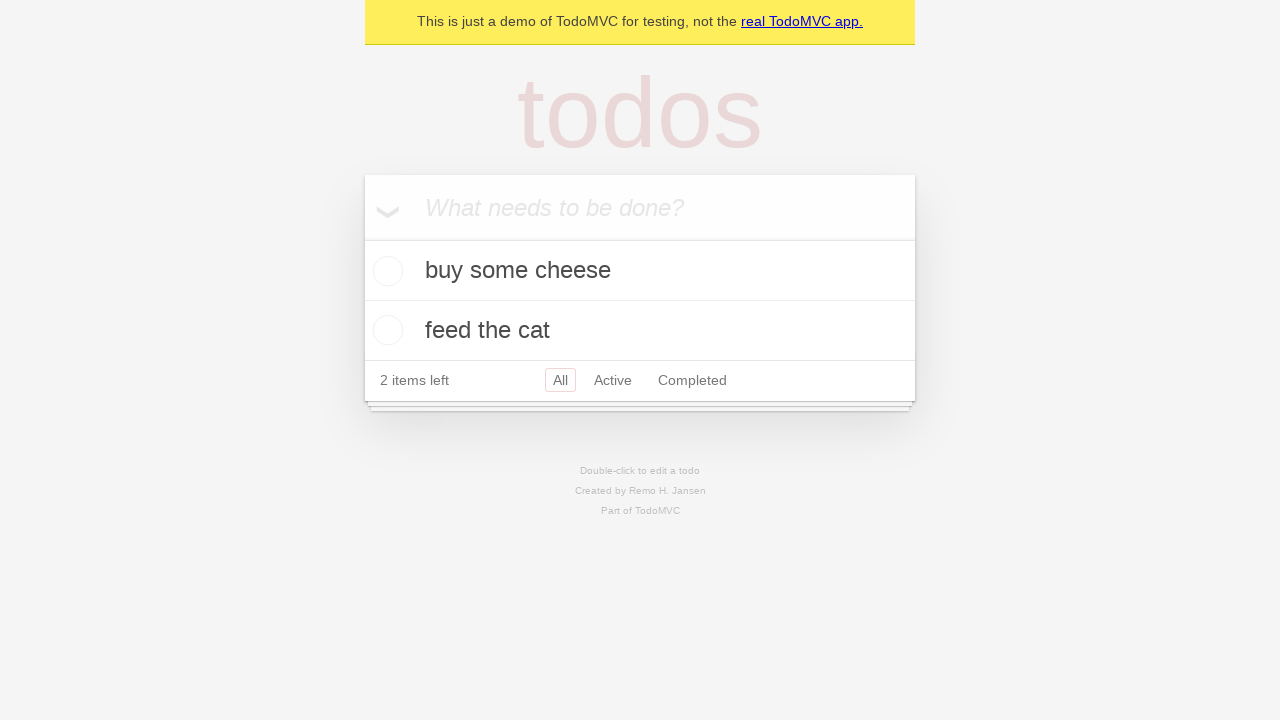

Filled todo input field with 'book a doctors appointment' on internal:attr=[placeholder="What needs to be done?"i]
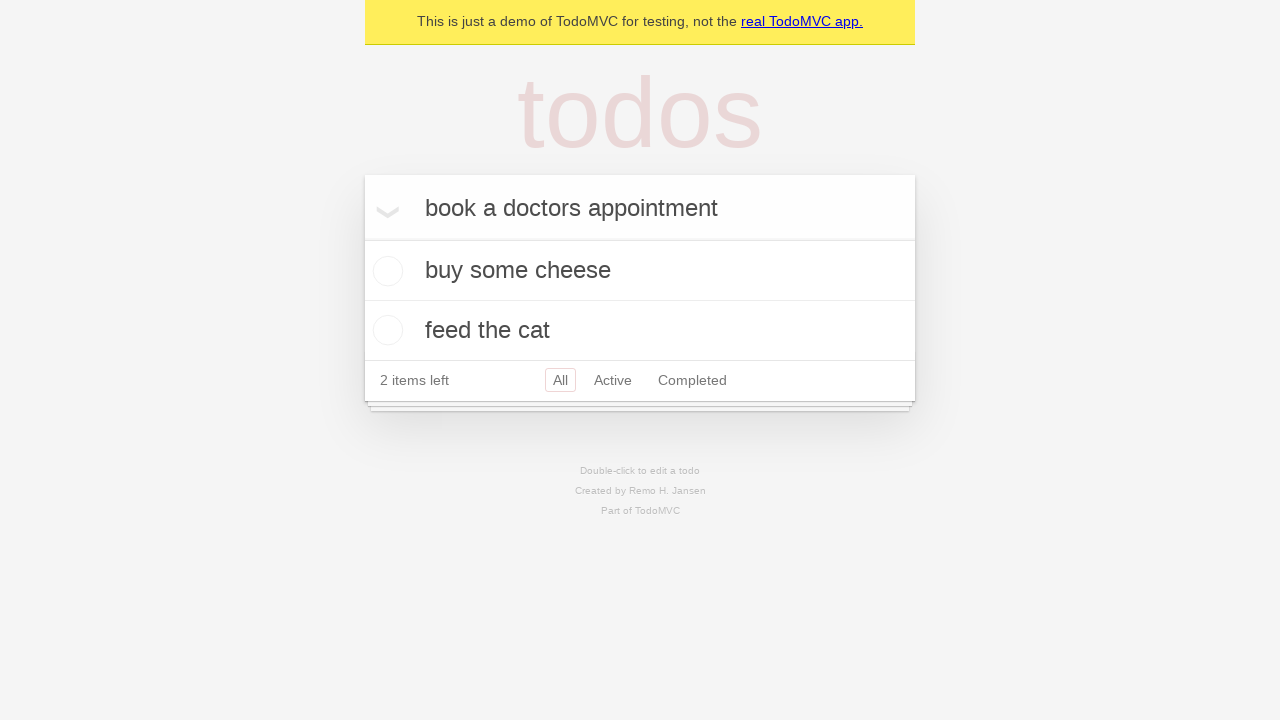

Pressed Enter to create todo 'book a doctors appointment' on internal:attr=[placeholder="What needs to be done?"i]
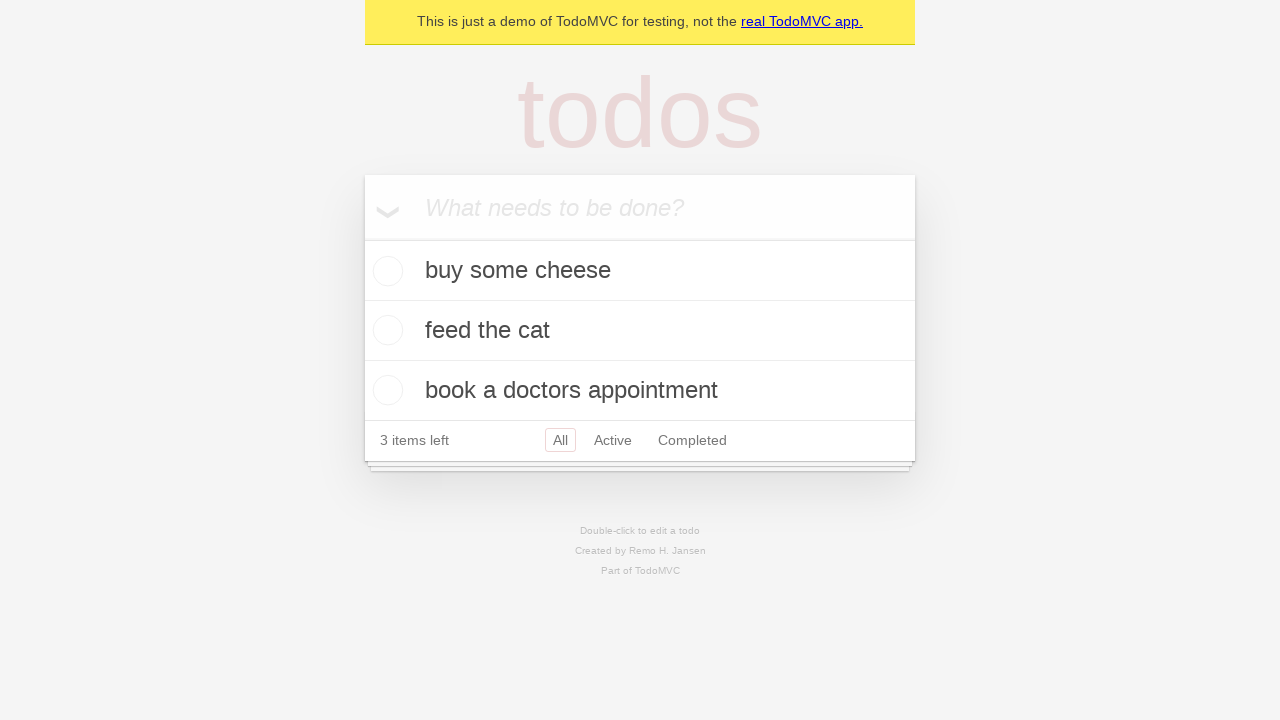

Waited for all 3 todo items to be created
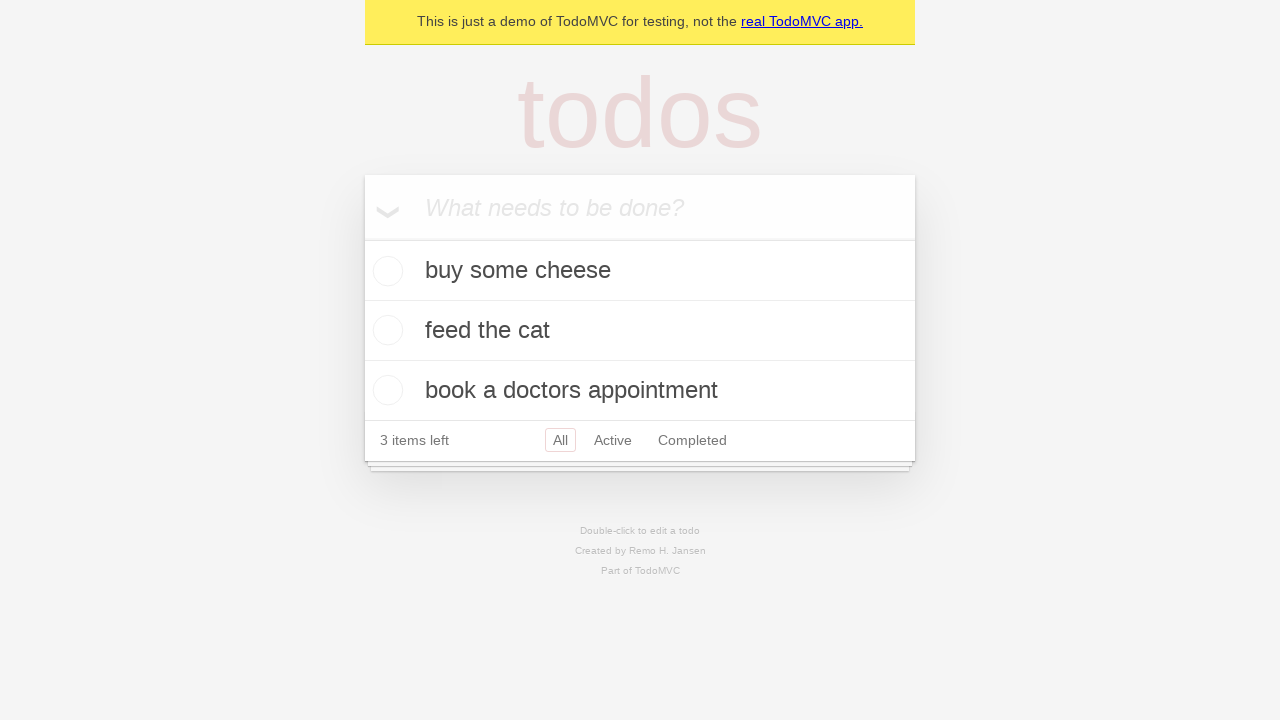

Clicked Active filter at (613, 440) on internal:role=link[name="Active"i]
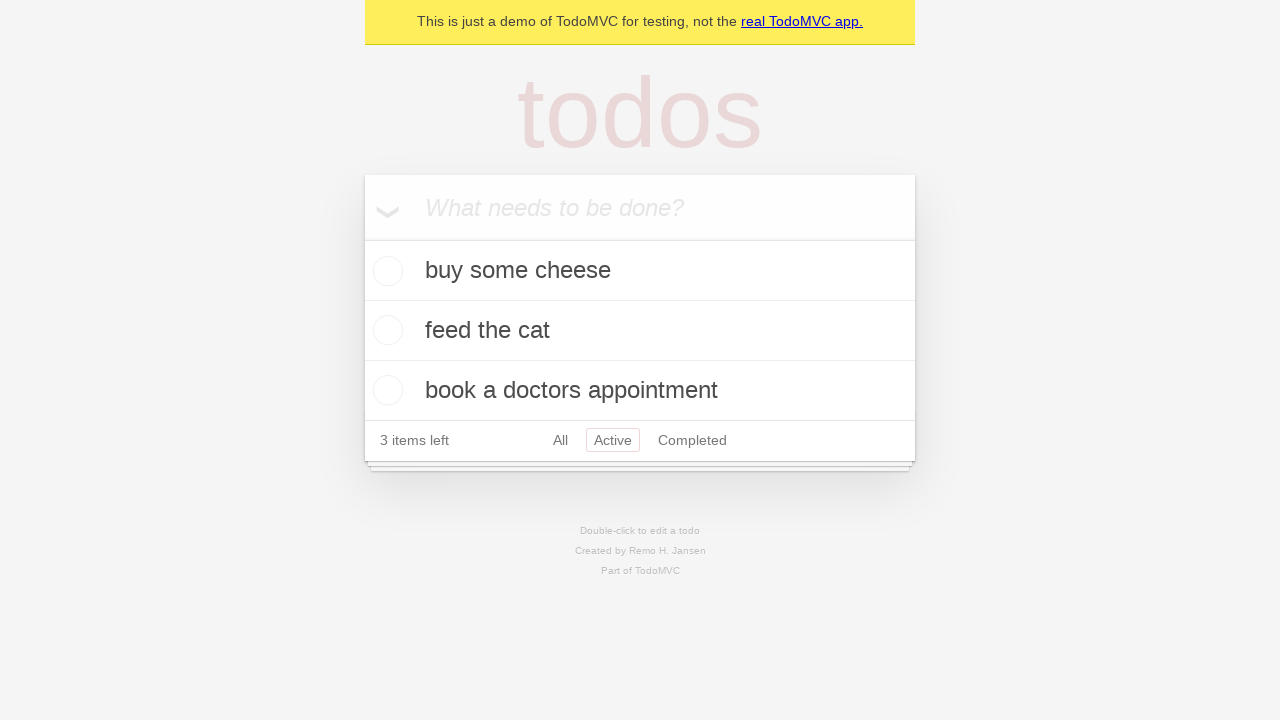

Clicked Completed filter to verify it is now highlighted at (692, 440) on internal:role=link[name="Completed"i]
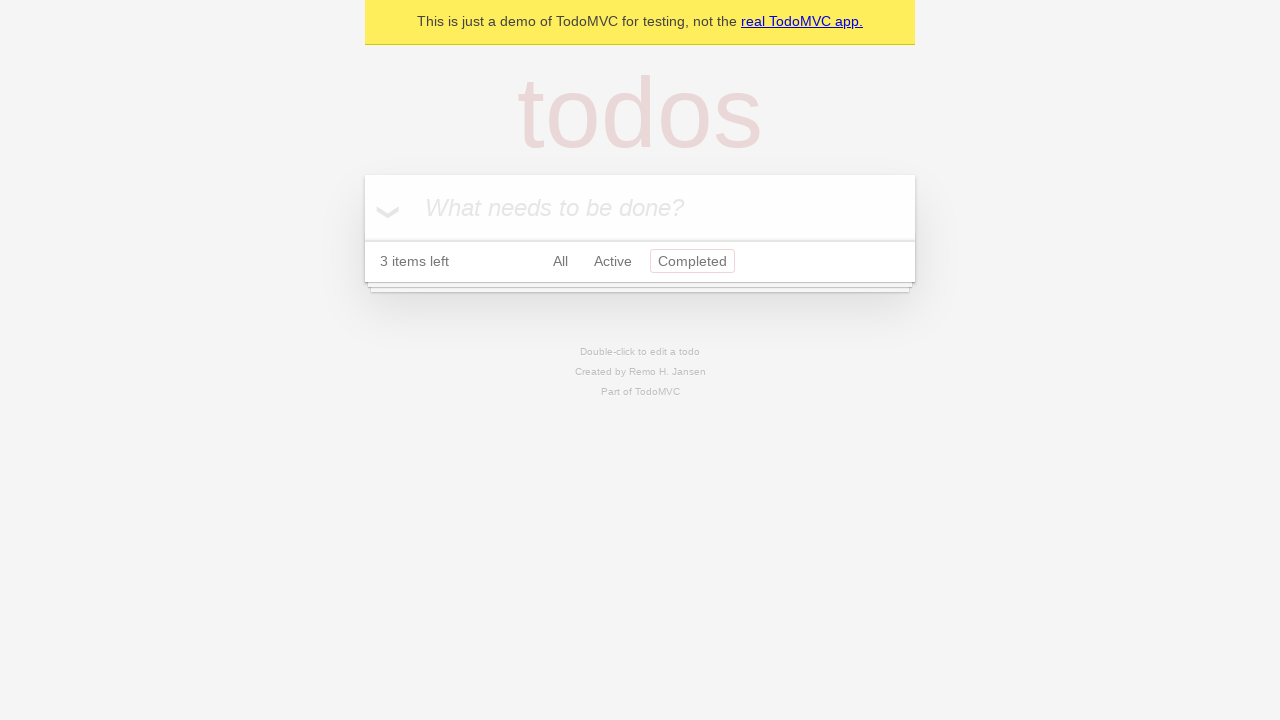

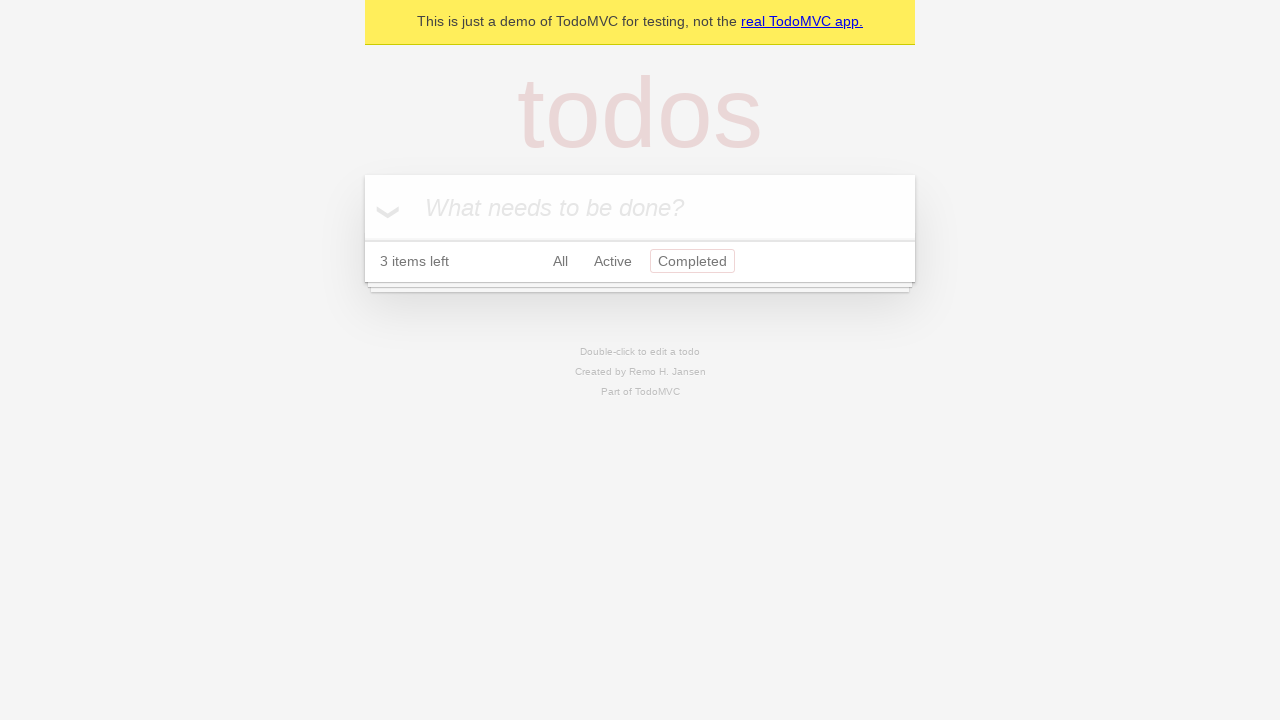